Tests selecting an option from a dropdown using Selenium's Select helper class to choose by text, then verifies the correct option is selected.

Starting URL: https://the-internet.herokuapp.com/dropdown

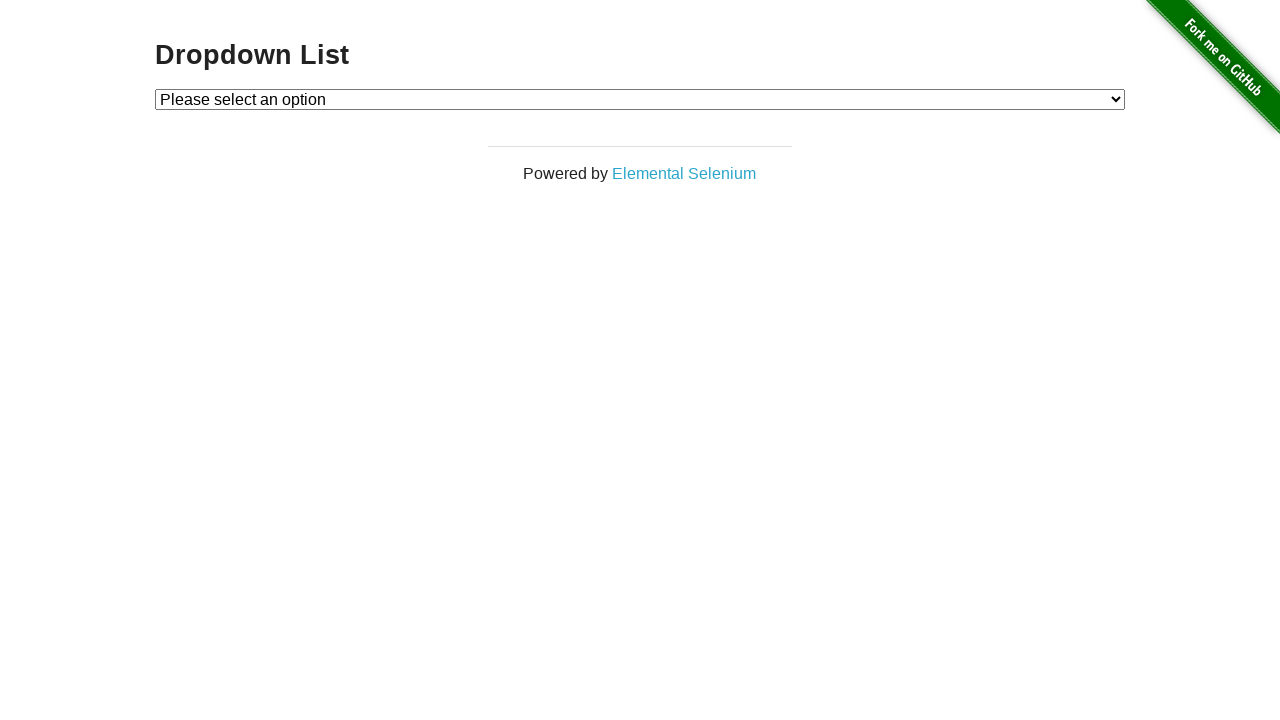

Waited for dropdown element to be present
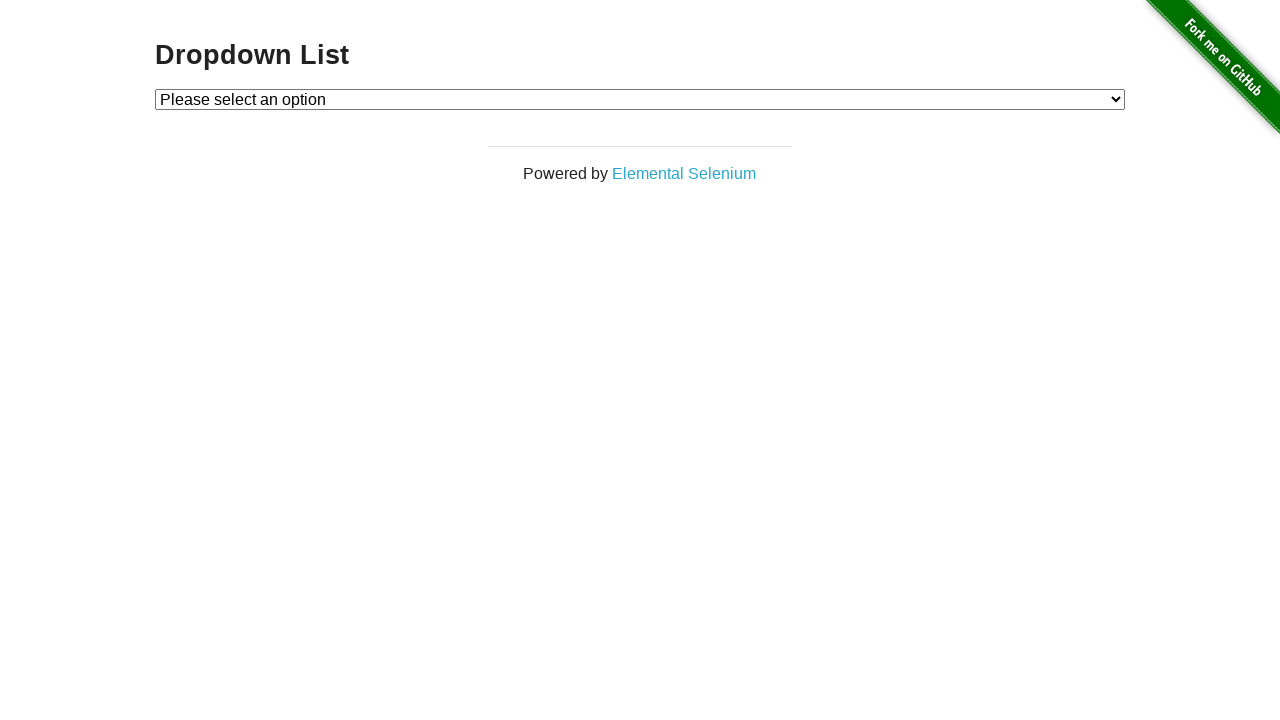

Selected 'Option 1' from the dropdown using select_option on #dropdown
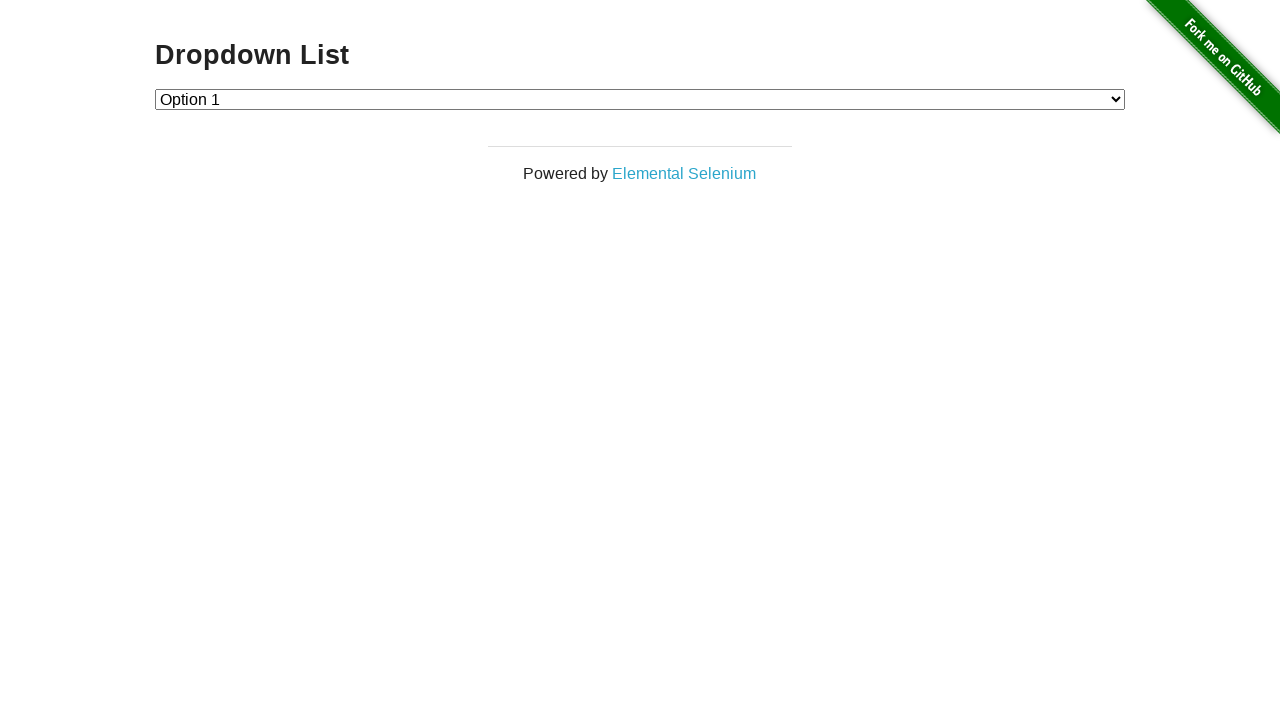

Retrieved the text content of the selected dropdown option
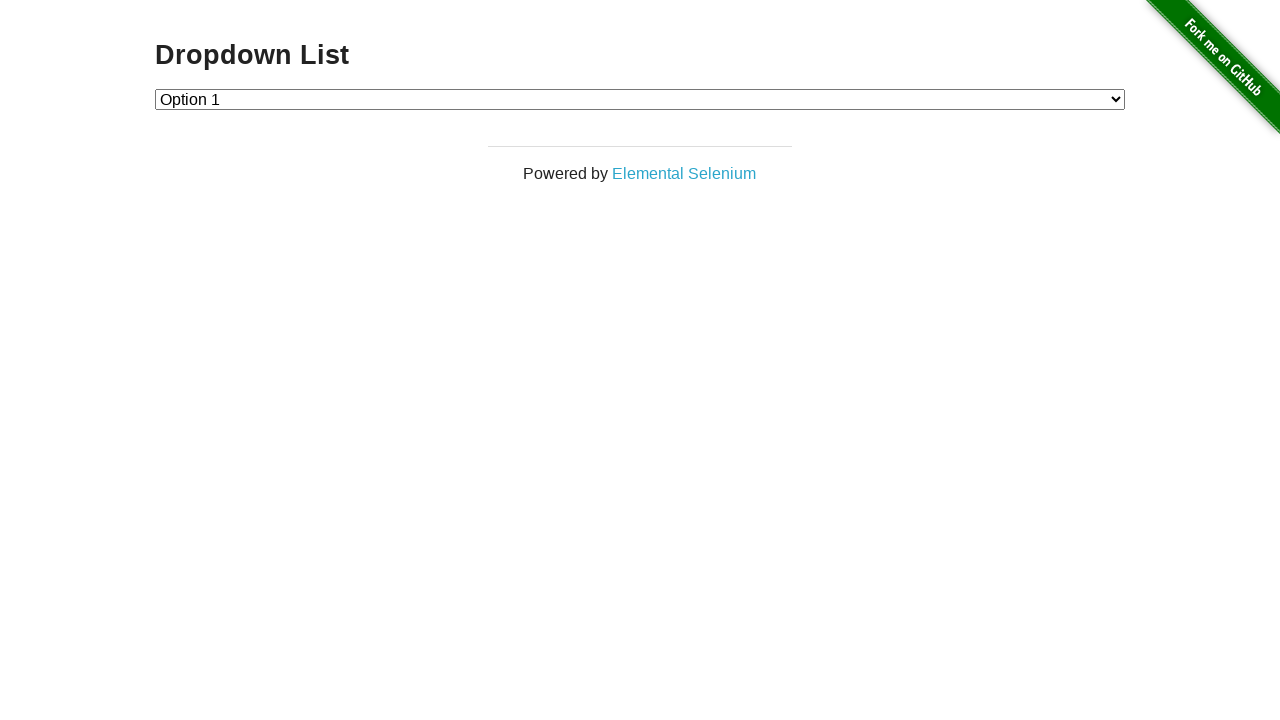

Verified that 'Option 1' was correctly selected in the dropdown
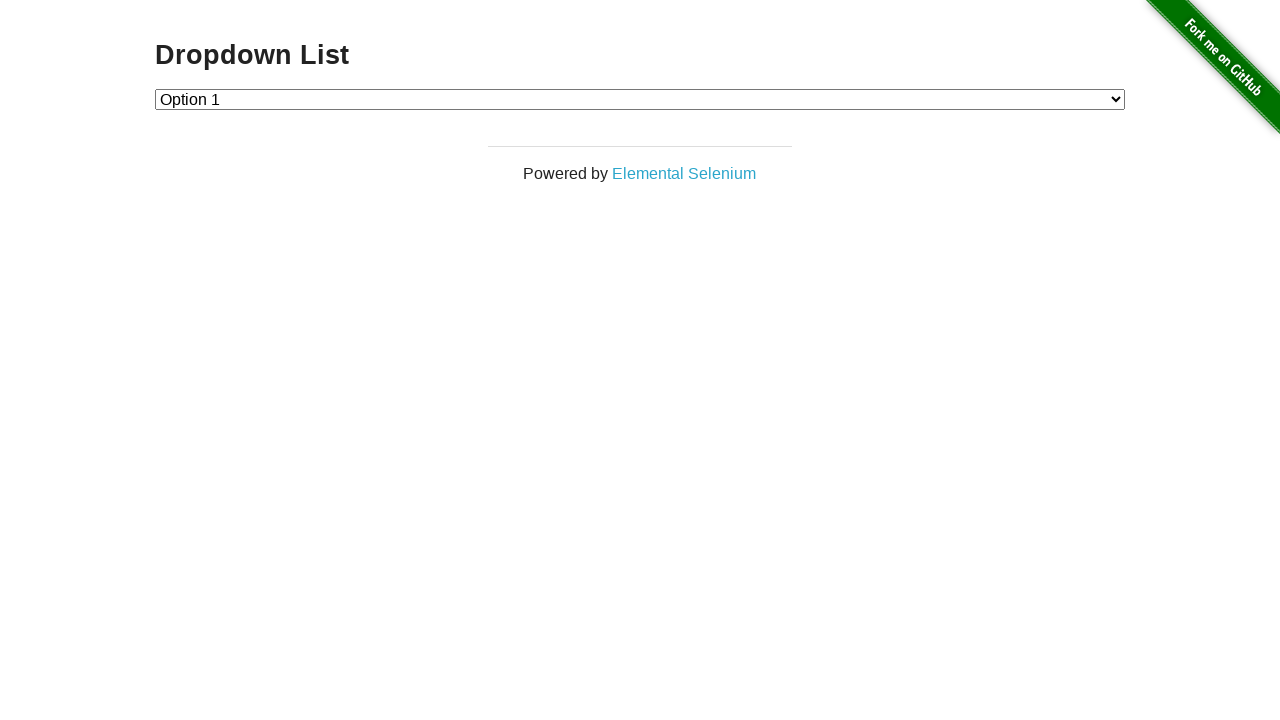

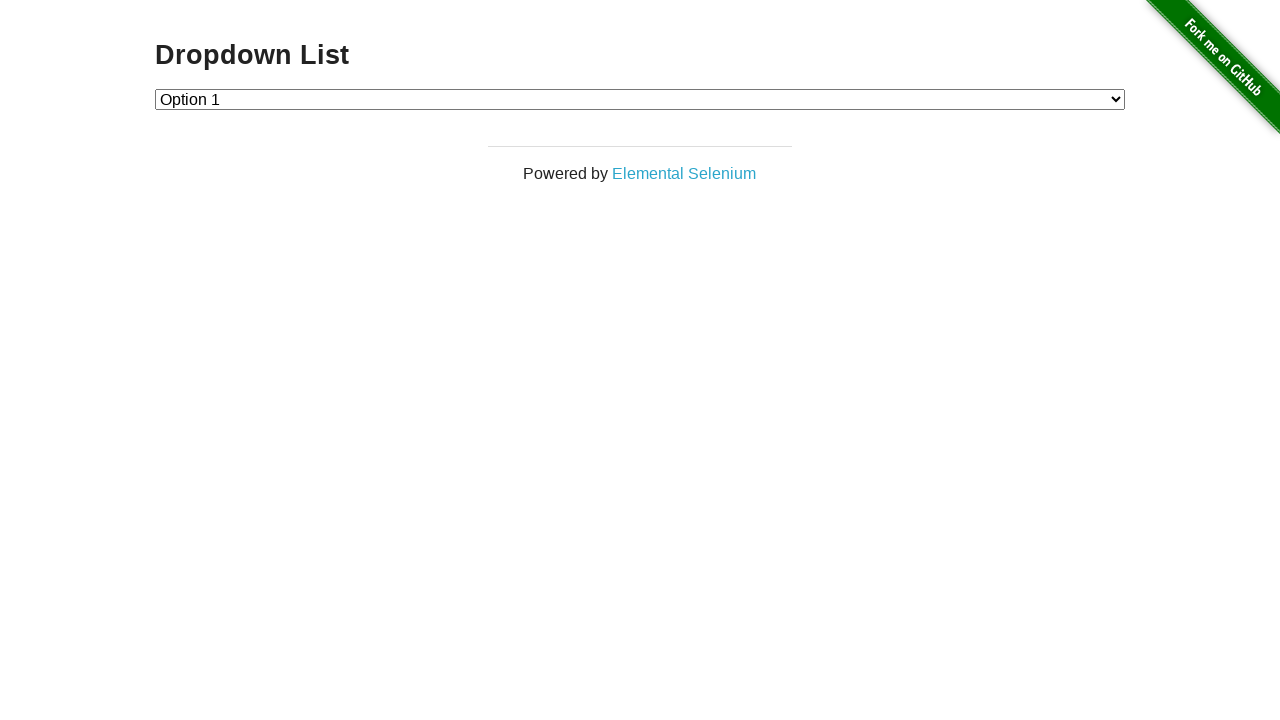